Tests browser alert handling by clicking a confirm button, dismissing the alert dialog, and verifying the result message is displayed

Starting URL: https://demoqa.com/alerts

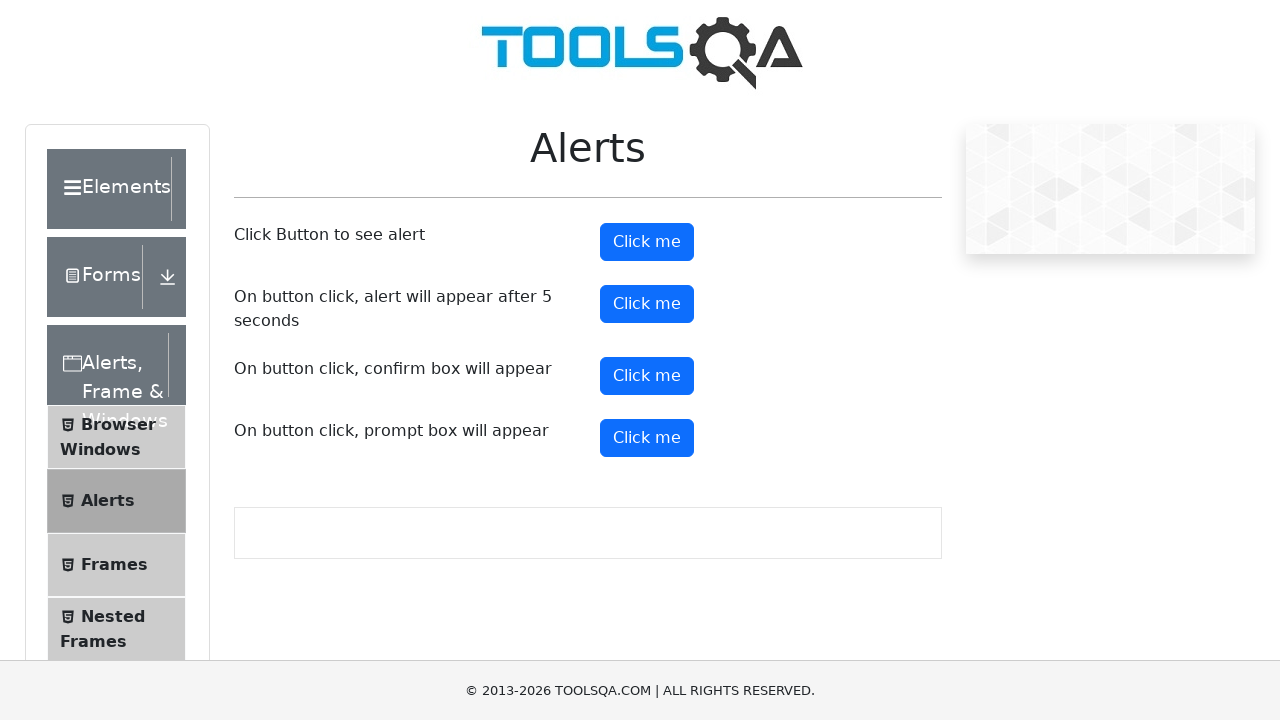

Set up dialog handler to dismiss alerts
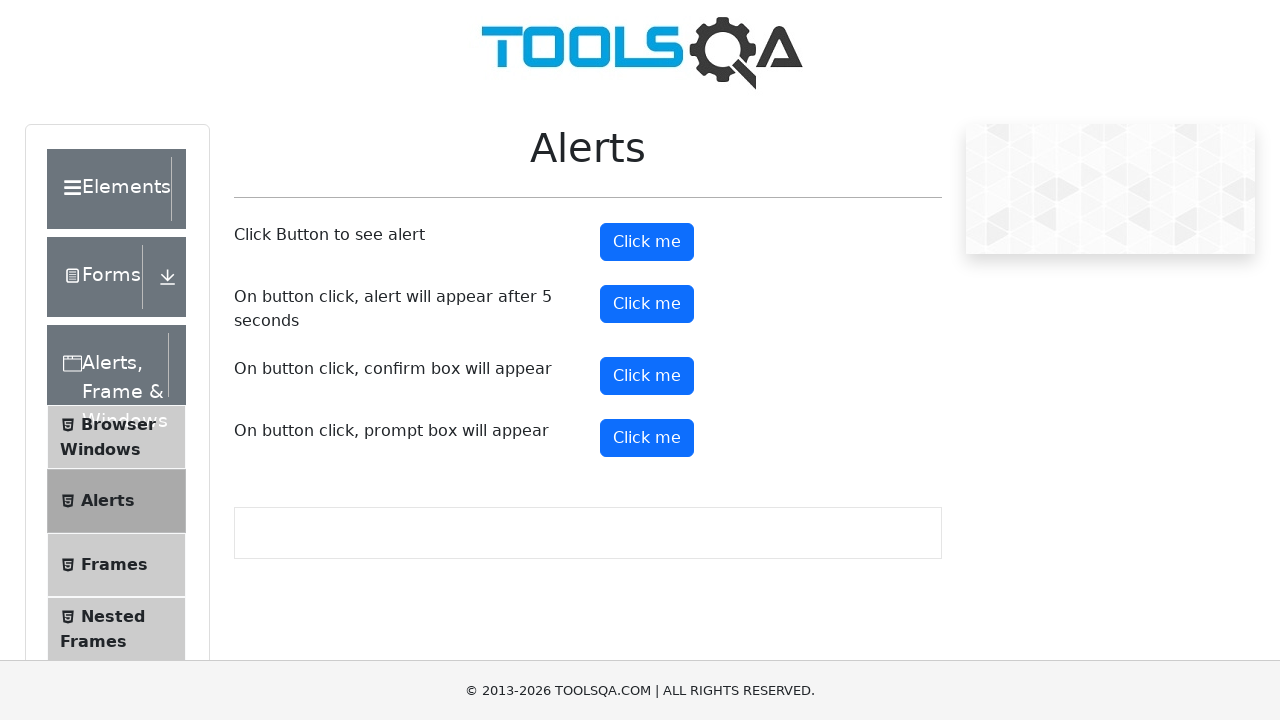

Clicked confirm button to trigger alert dialog at (647, 376) on button#confirmButton
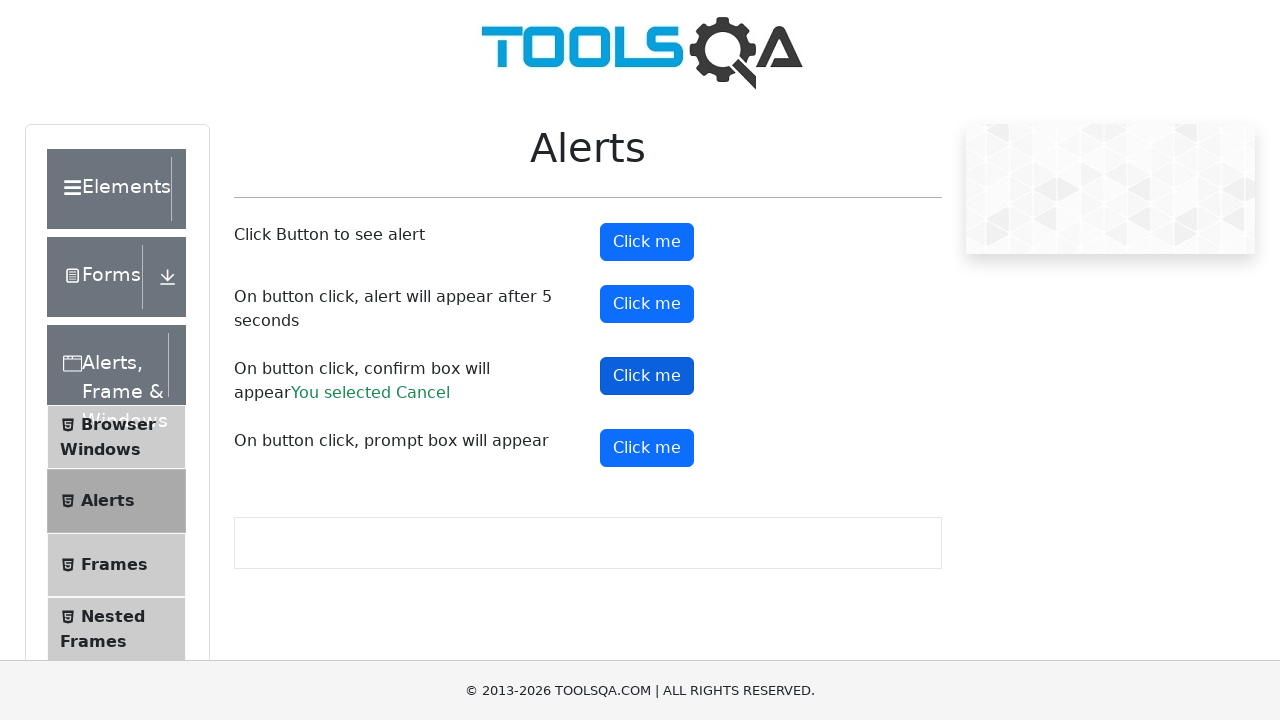

Alert was dismissed and result message displayed
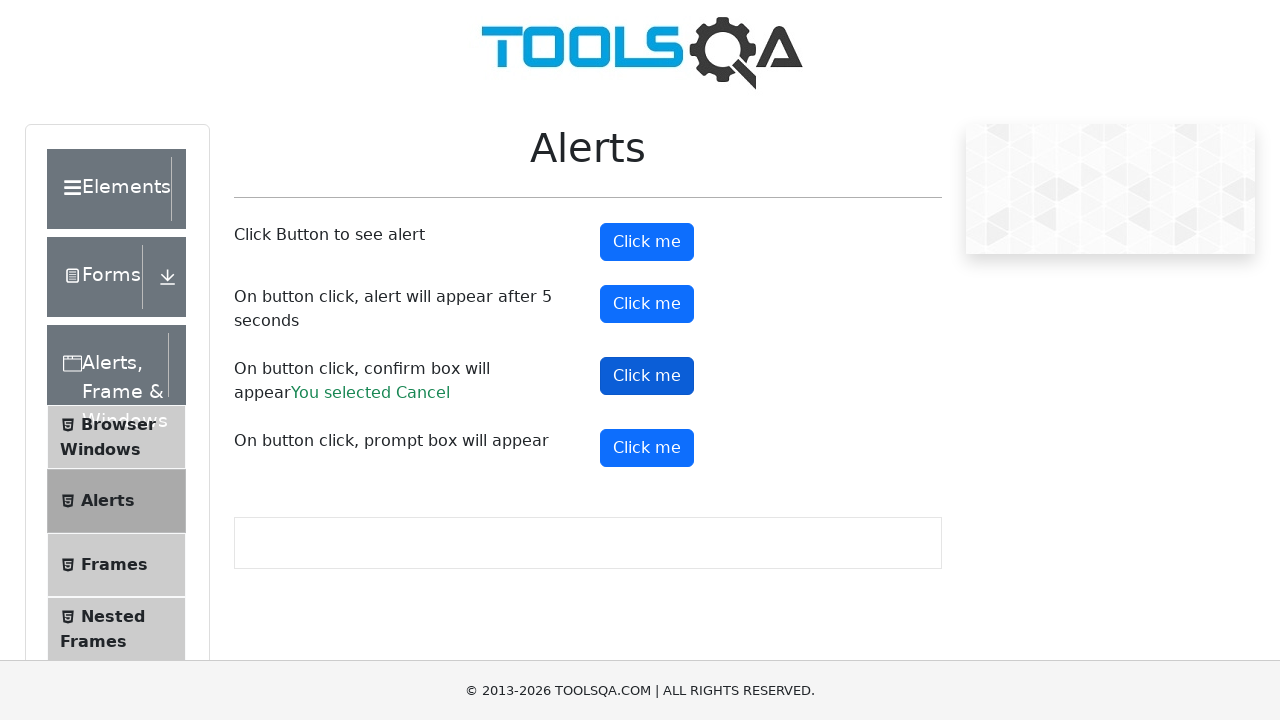

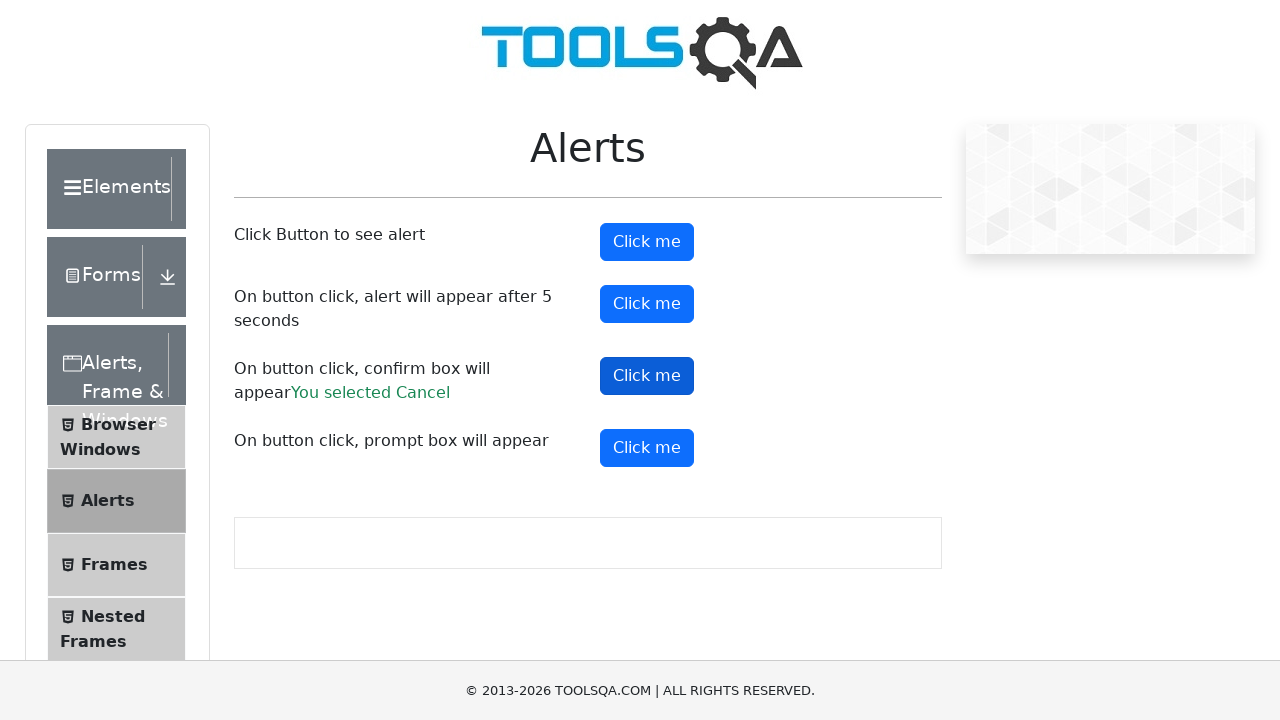